Tests navigation to the Playwright documentation by clicking the "Get started" link and verifying the Installation heading is visible

Starting URL: https://playwright.dev/

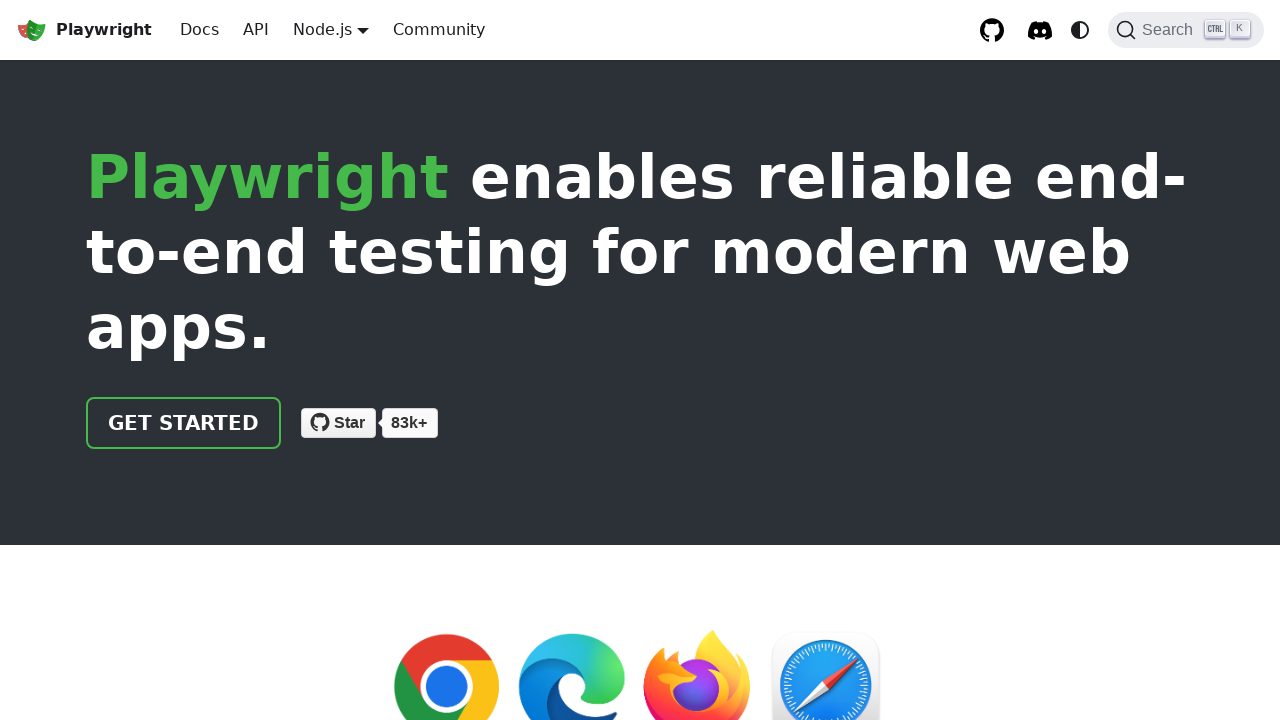

Clicked the 'Get started' link at (184, 423) on internal:role=link[name="Get started"i]
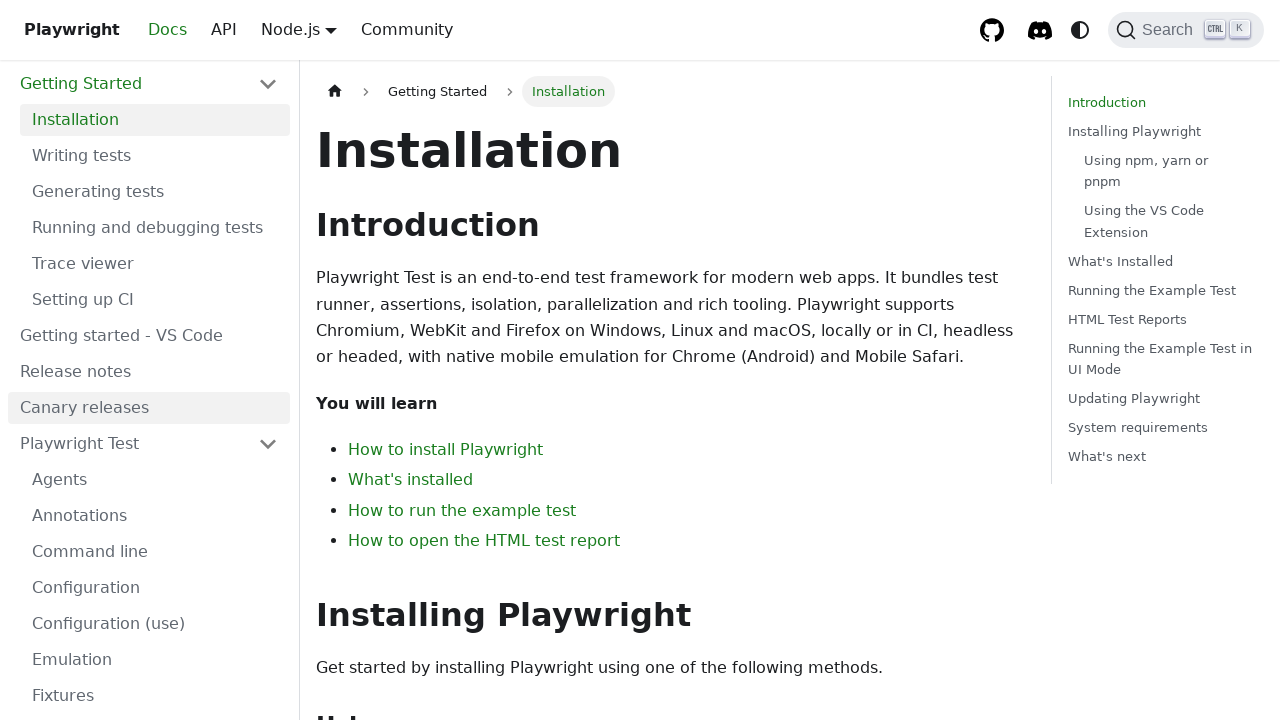

Installation heading is now visible
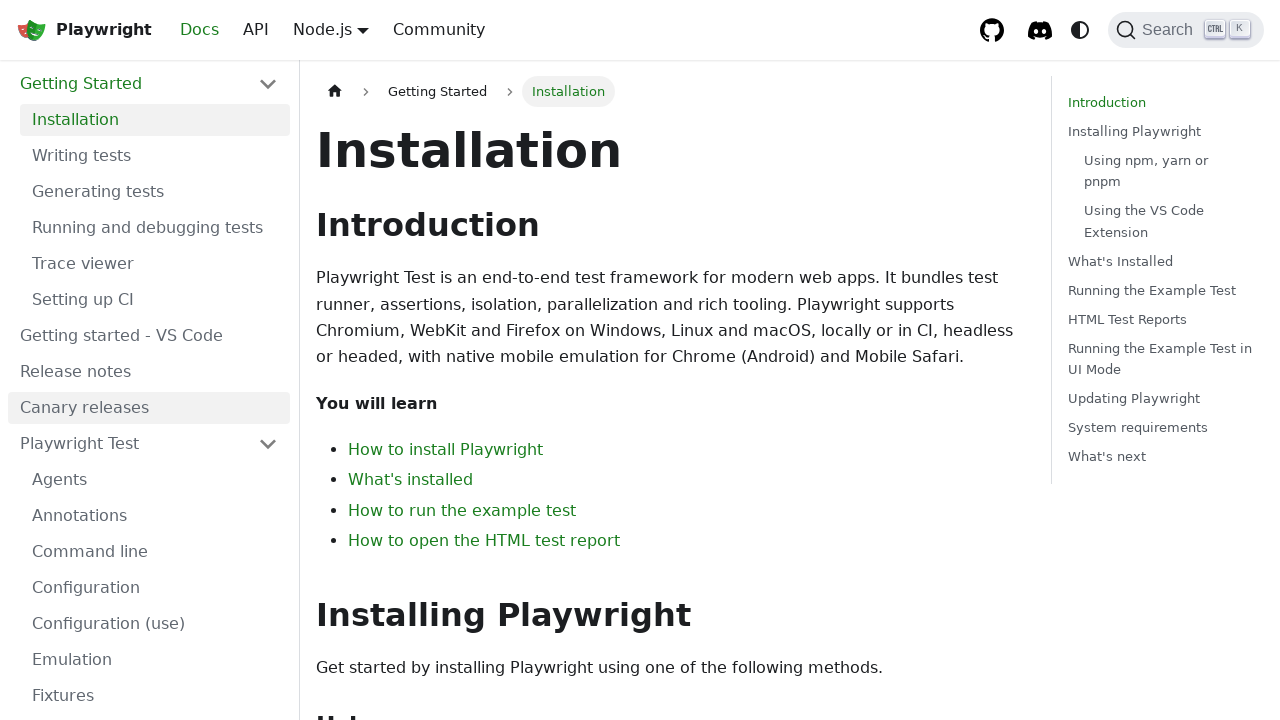

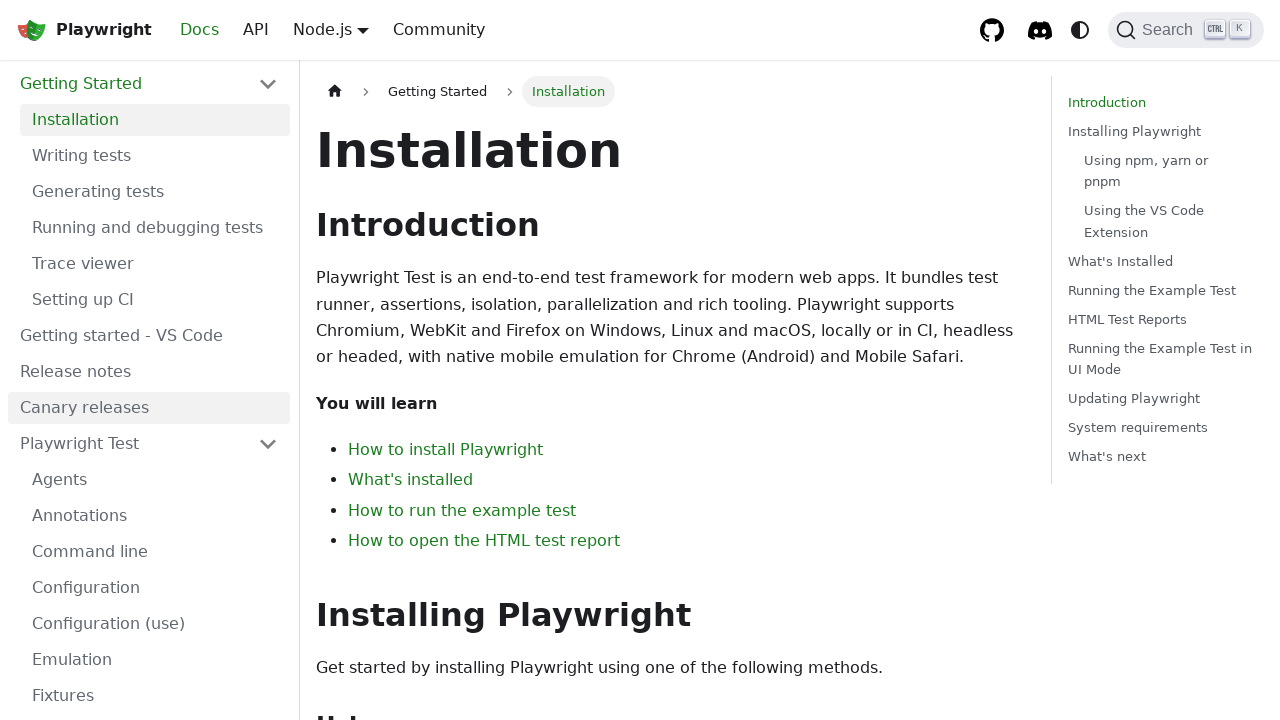